Tests that clicking Clear completed removes completed items from the list

Starting URL: https://demo.playwright.dev/todomvc

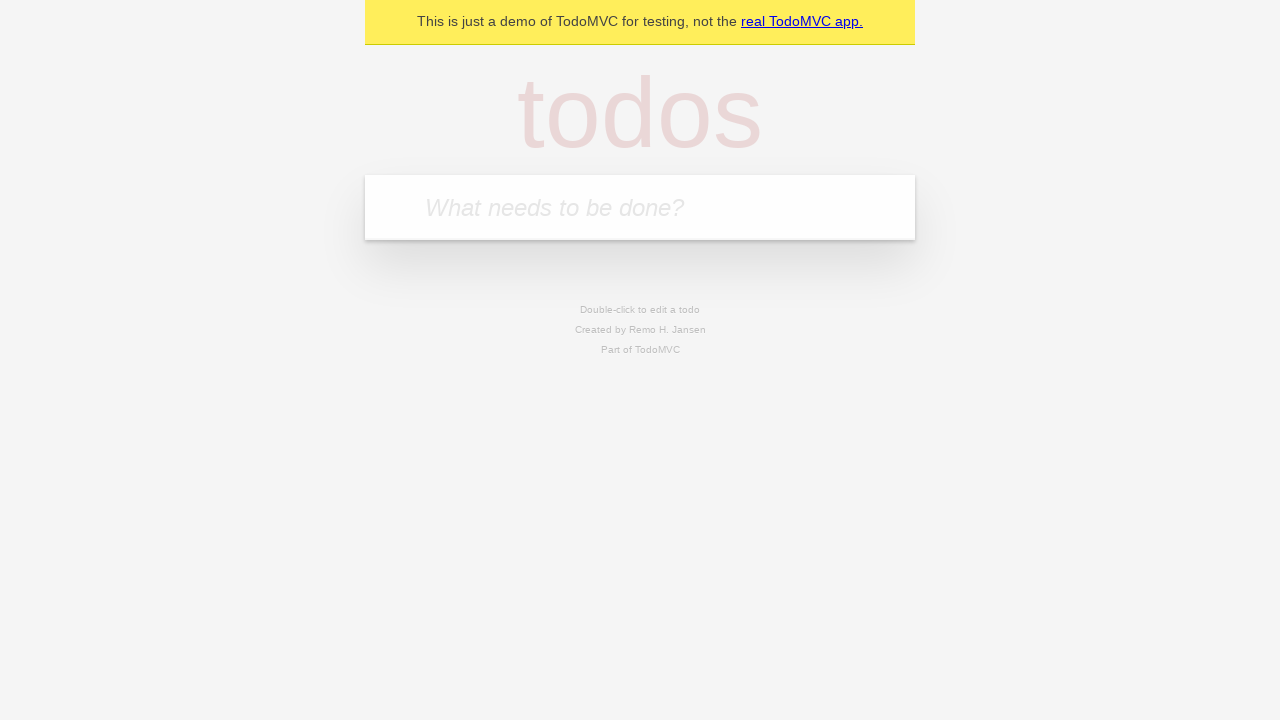

Filled todo input with 'buy some cheese' on internal:attr=[placeholder="What needs to be done?"i]
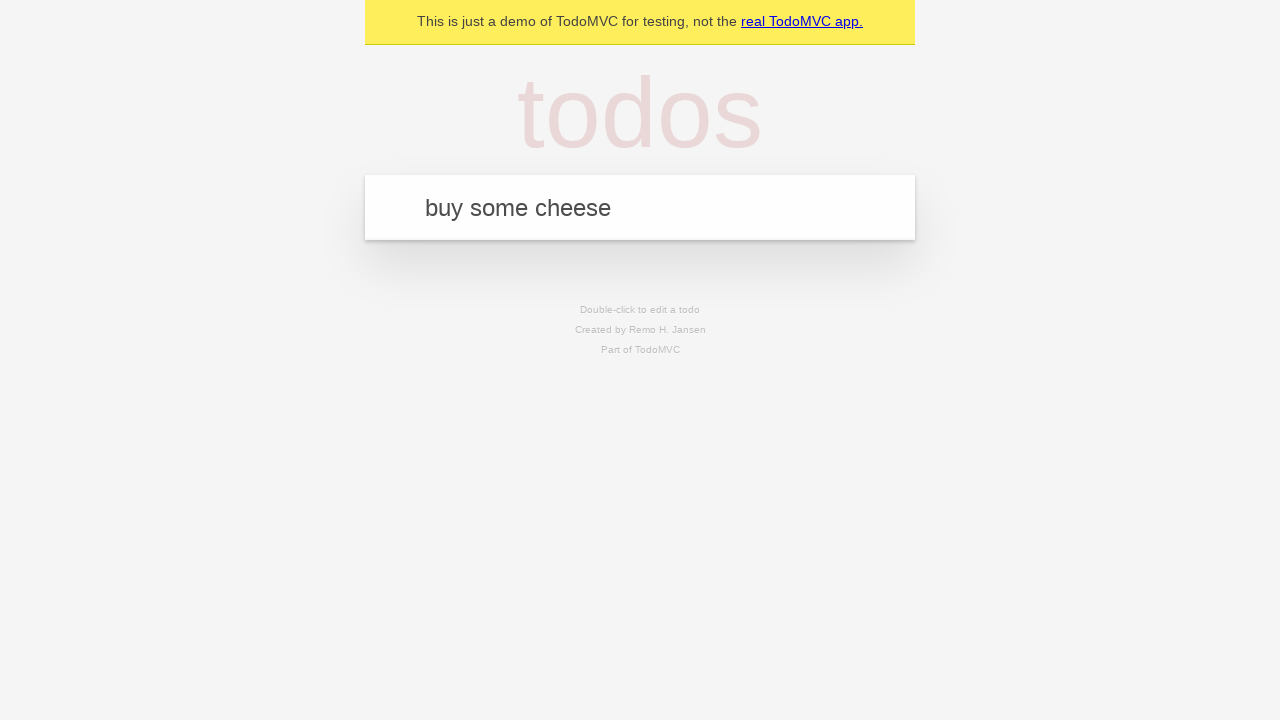

Pressed Enter to add first todo on internal:attr=[placeholder="What needs to be done?"i]
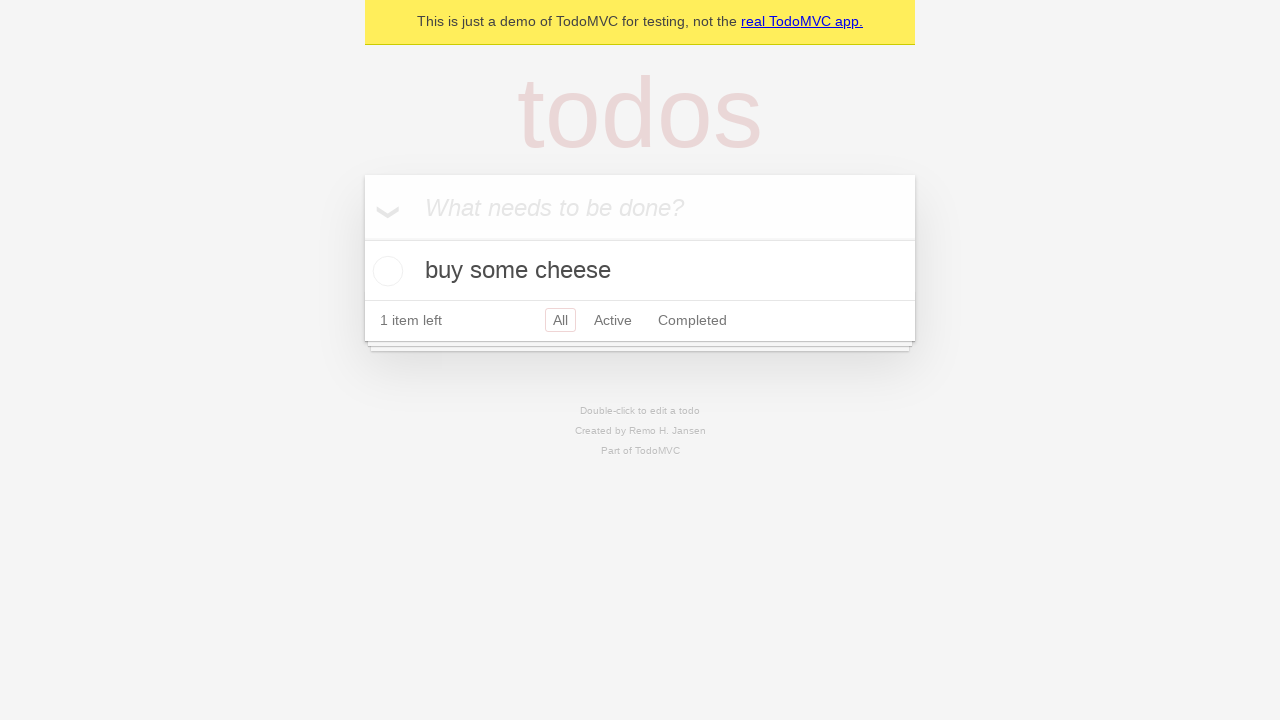

Filled todo input with 'feed the cat' on internal:attr=[placeholder="What needs to be done?"i]
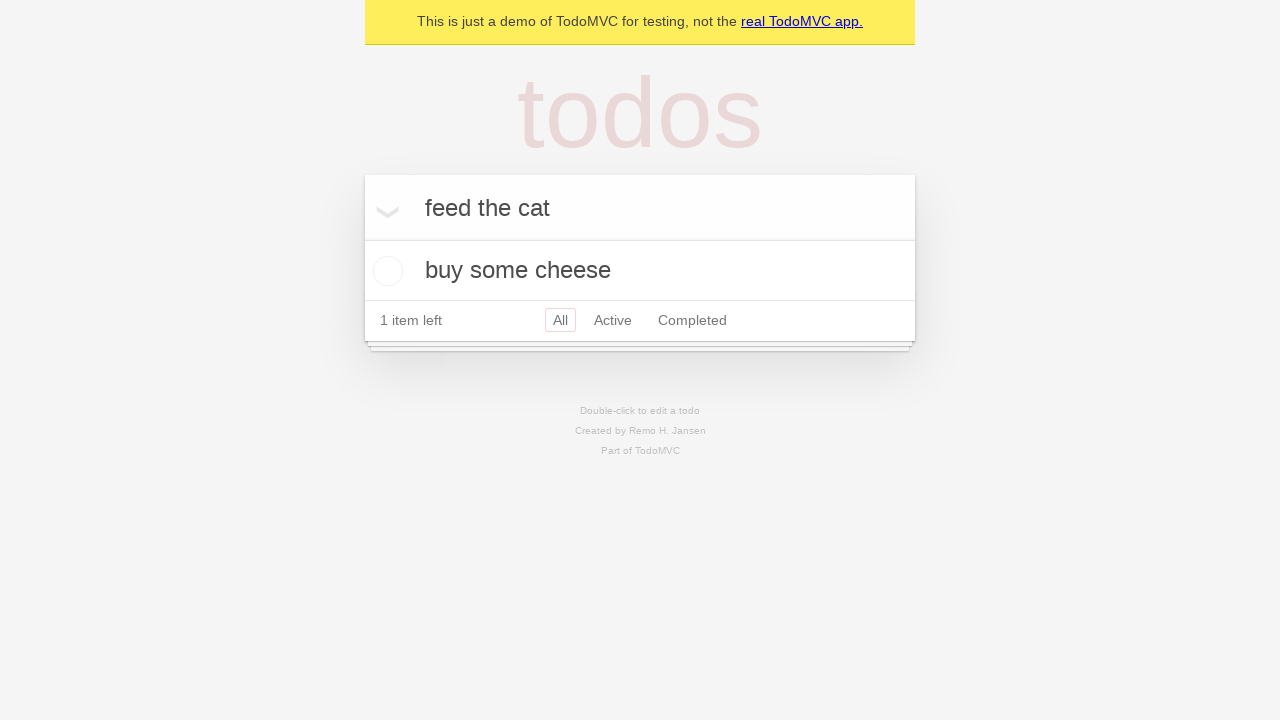

Pressed Enter to add second todo on internal:attr=[placeholder="What needs to be done?"i]
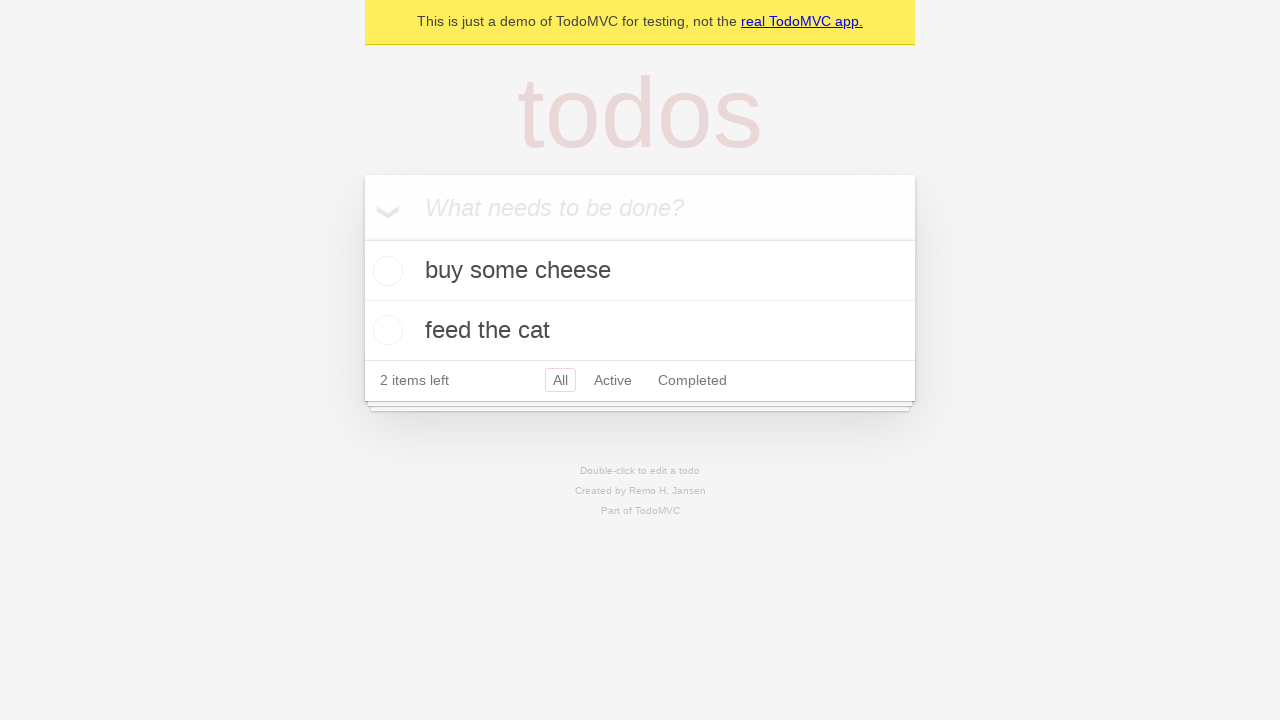

Filled todo input with 'book a doctors appointment' on internal:attr=[placeholder="What needs to be done?"i]
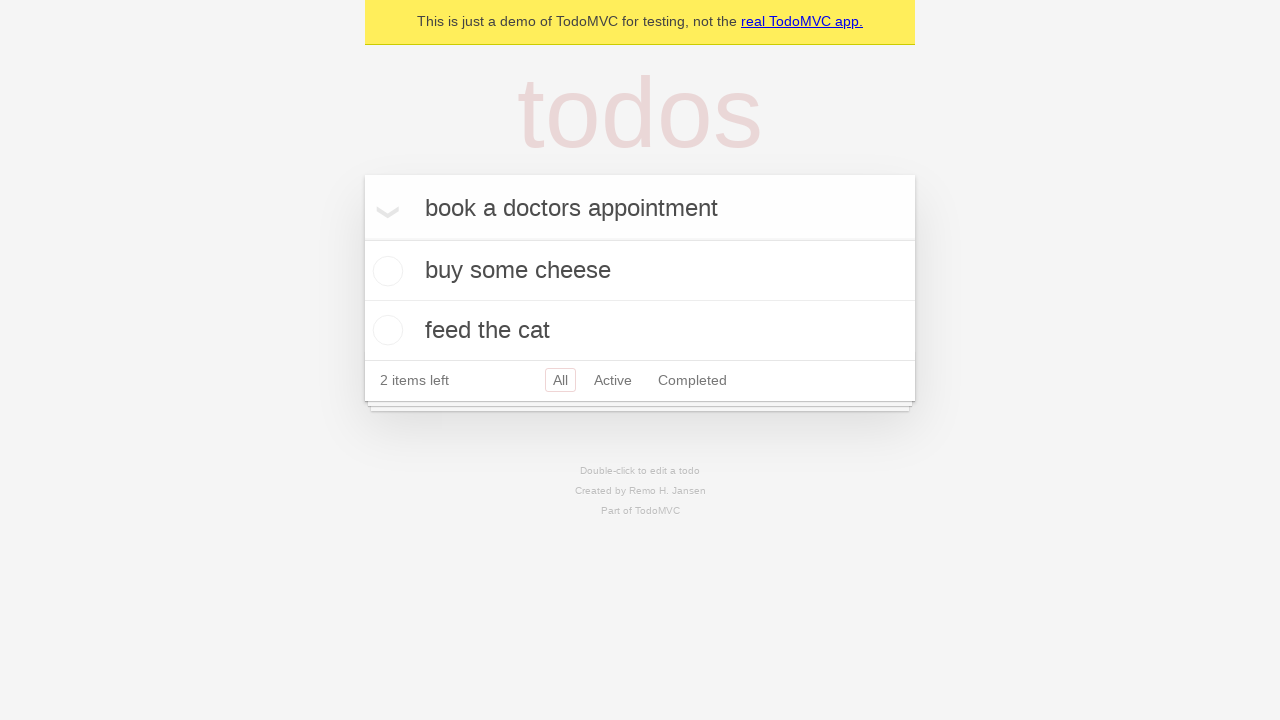

Pressed Enter to add third todo on internal:attr=[placeholder="What needs to be done?"i]
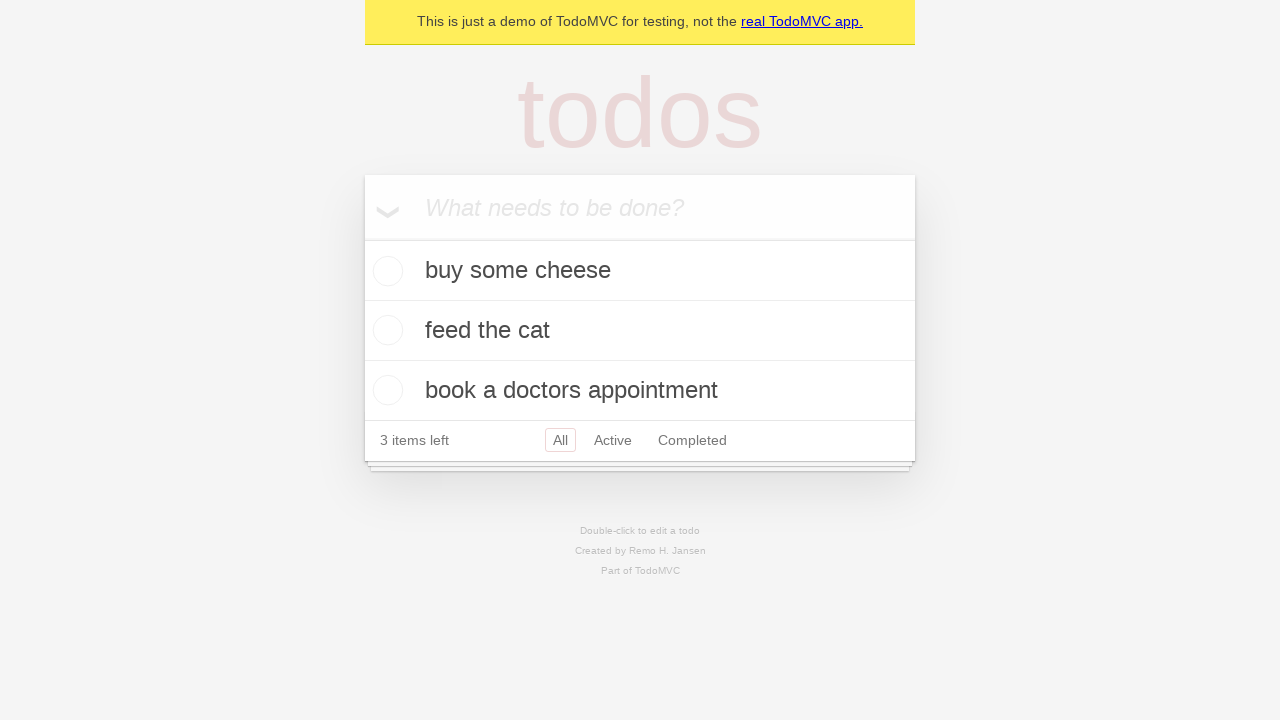

Checked the second todo item (feed the cat) at (385, 330) on internal:testid=[data-testid="todo-item"s] >> nth=1 >> internal:role=checkbox
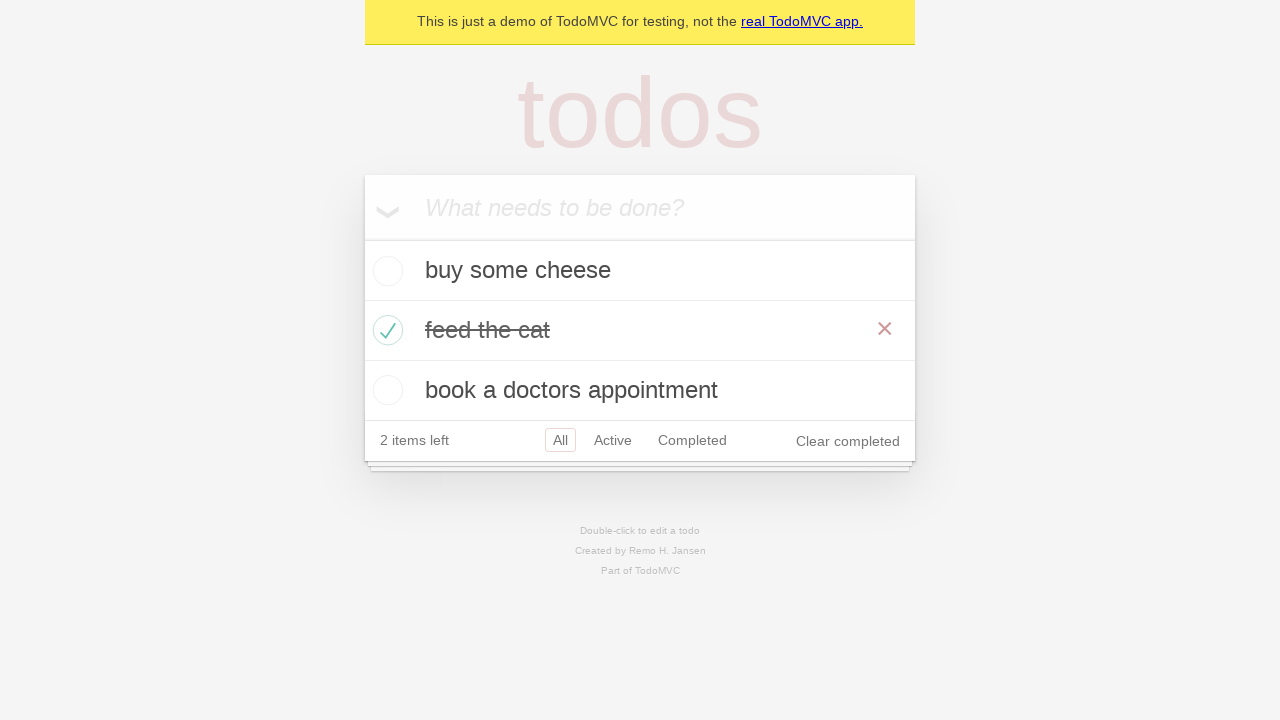

Clicked Clear completed button at (848, 441) on internal:role=button[name="Clear completed"i]
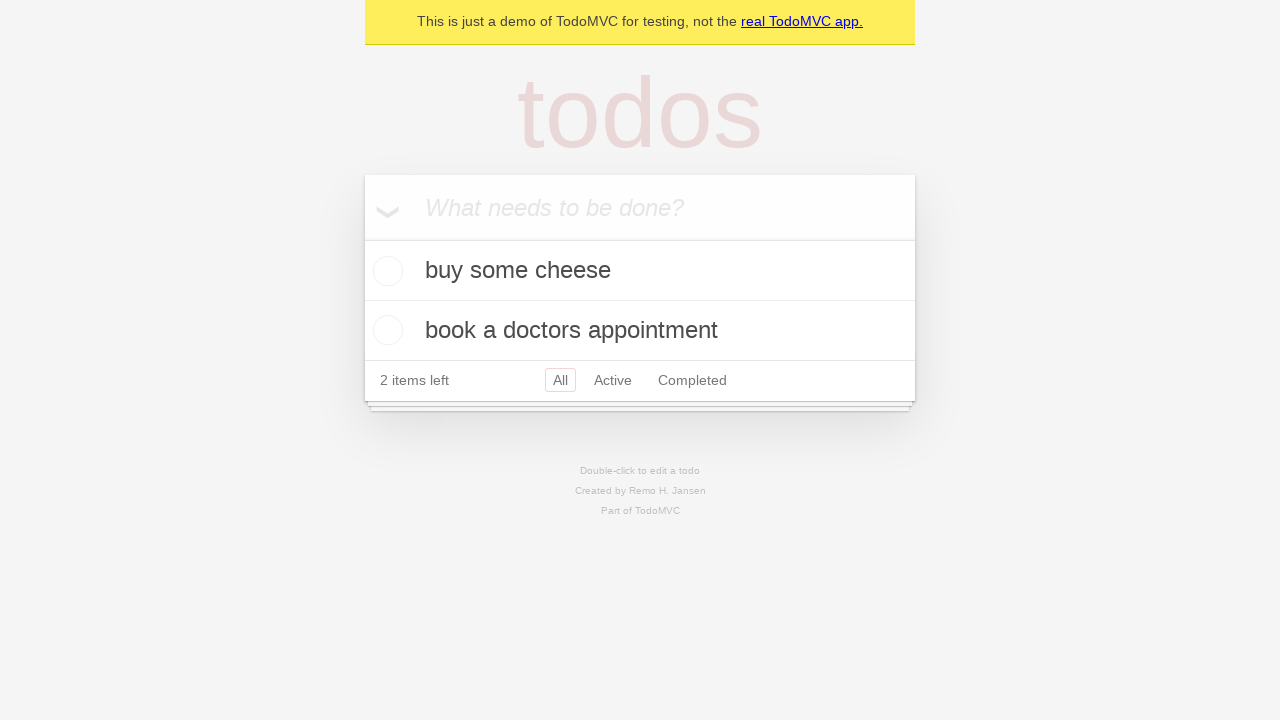

Waited for todo list to update after clearing completed items
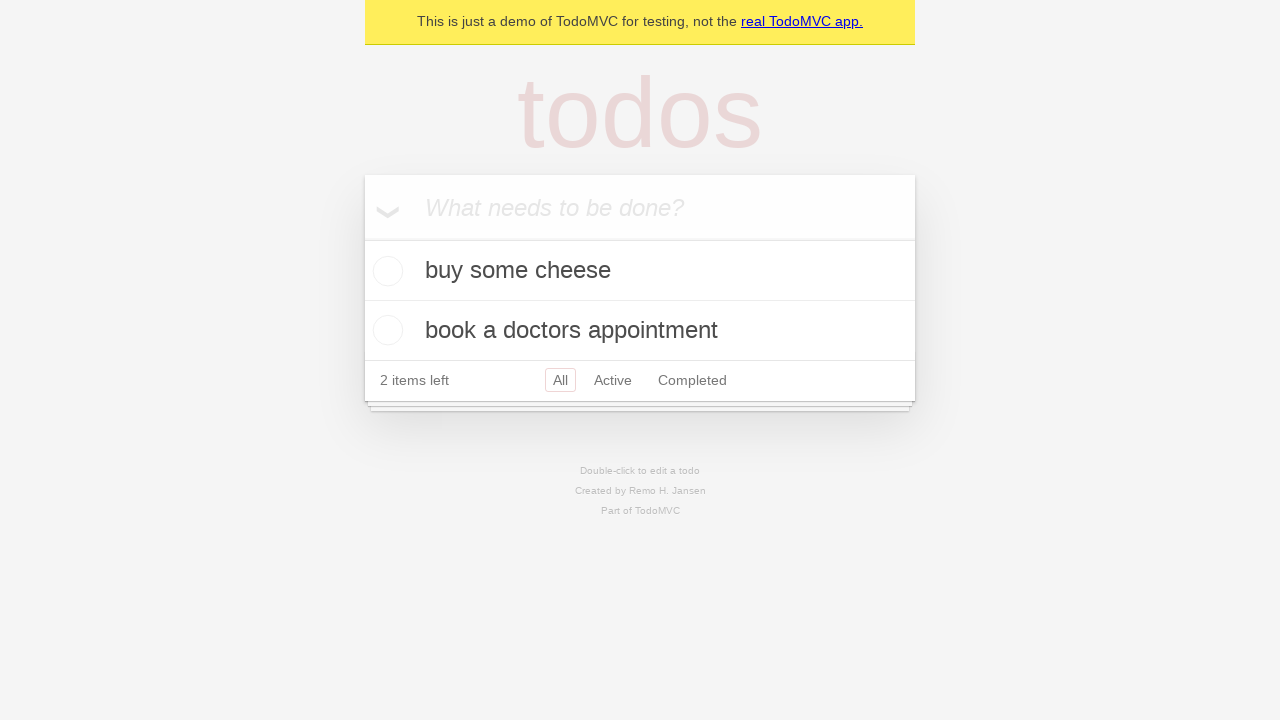

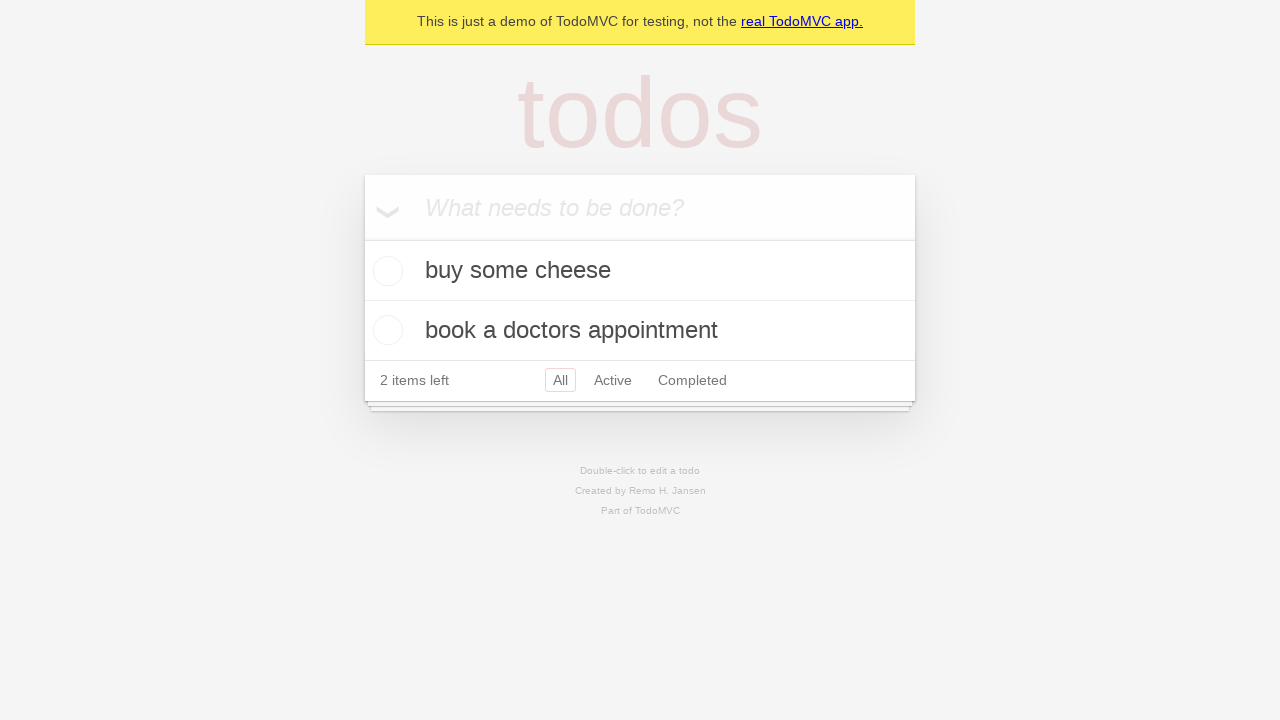